Tests drag and drop functionality by dragging a draggable element and dropping it onto a droppable target within an iframe

Starting URL: http://jqueryui.com/droppable/

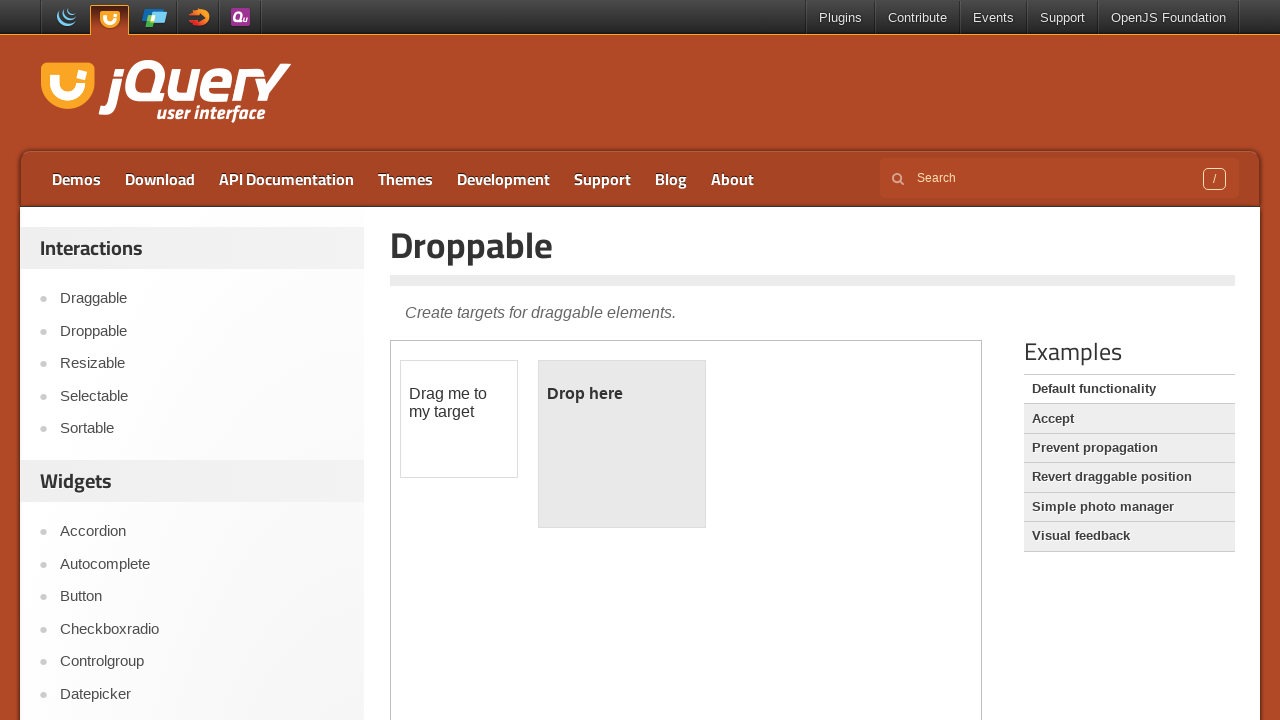

Located the demo iframe
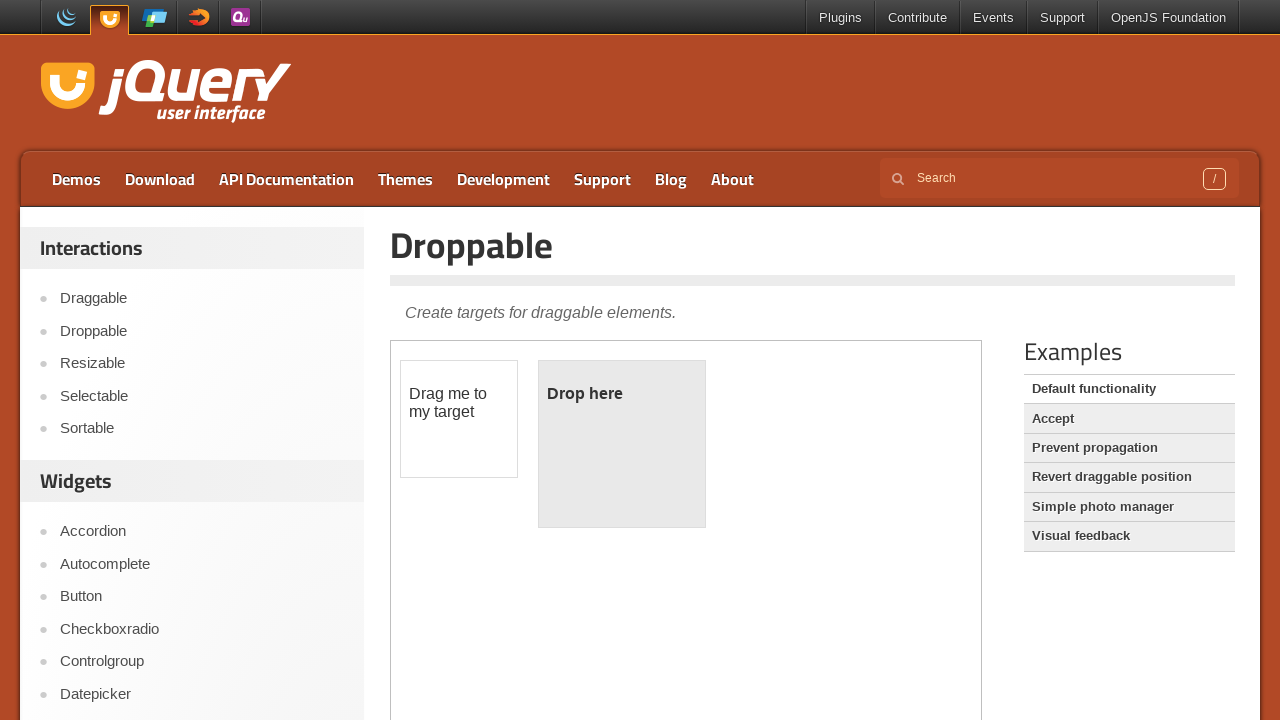

Located the draggable element
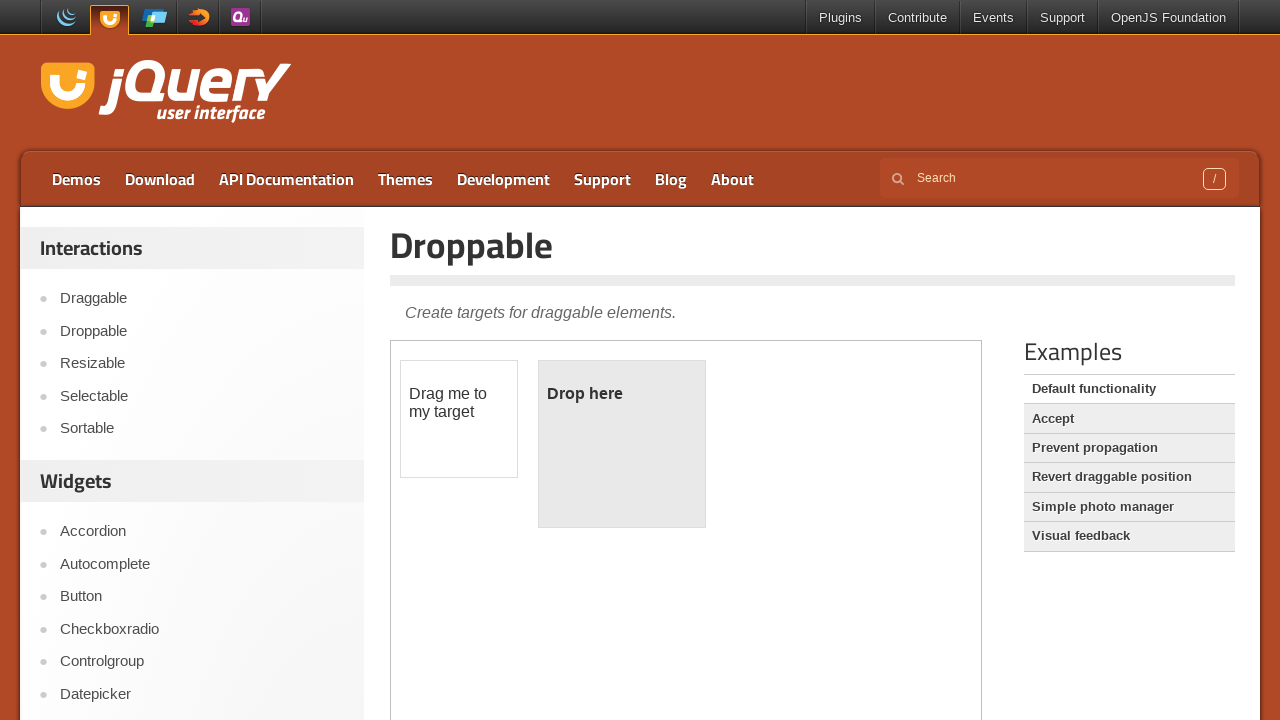

Located the droppable target element
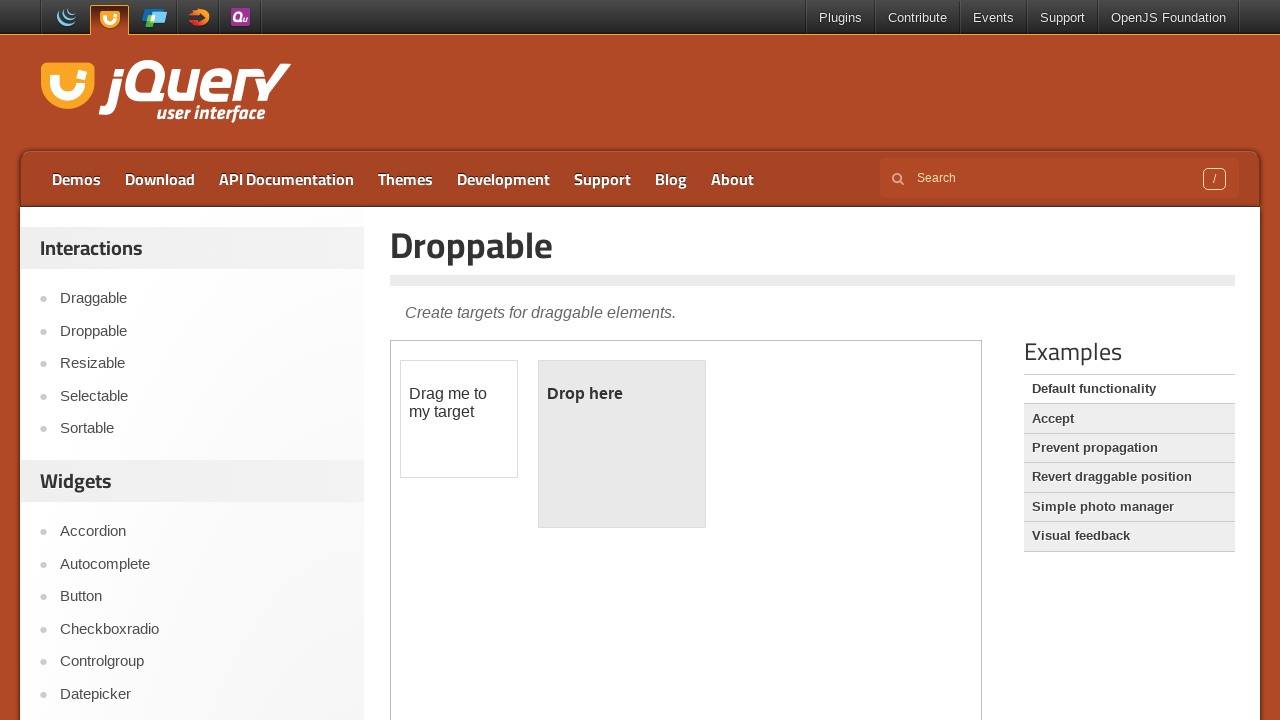

Dragged the draggable element and dropped it onto the droppable target at (622, 444)
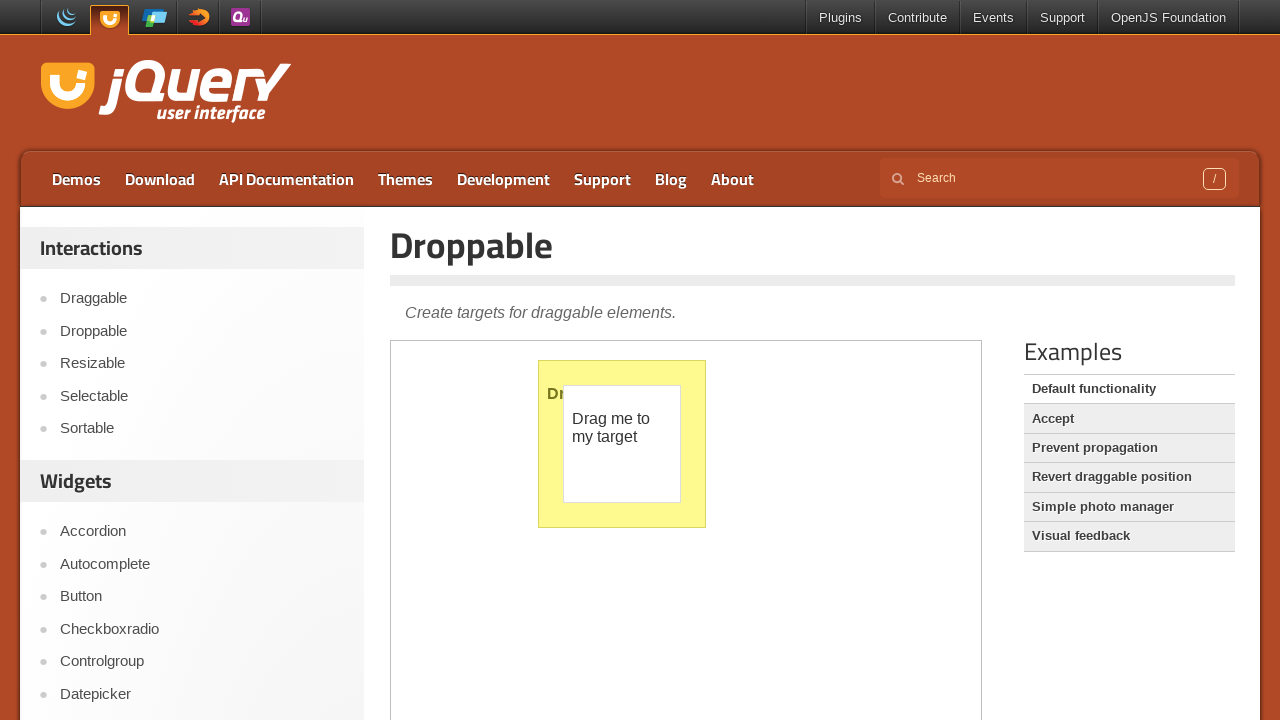

Waited for drag and drop operation to complete and render
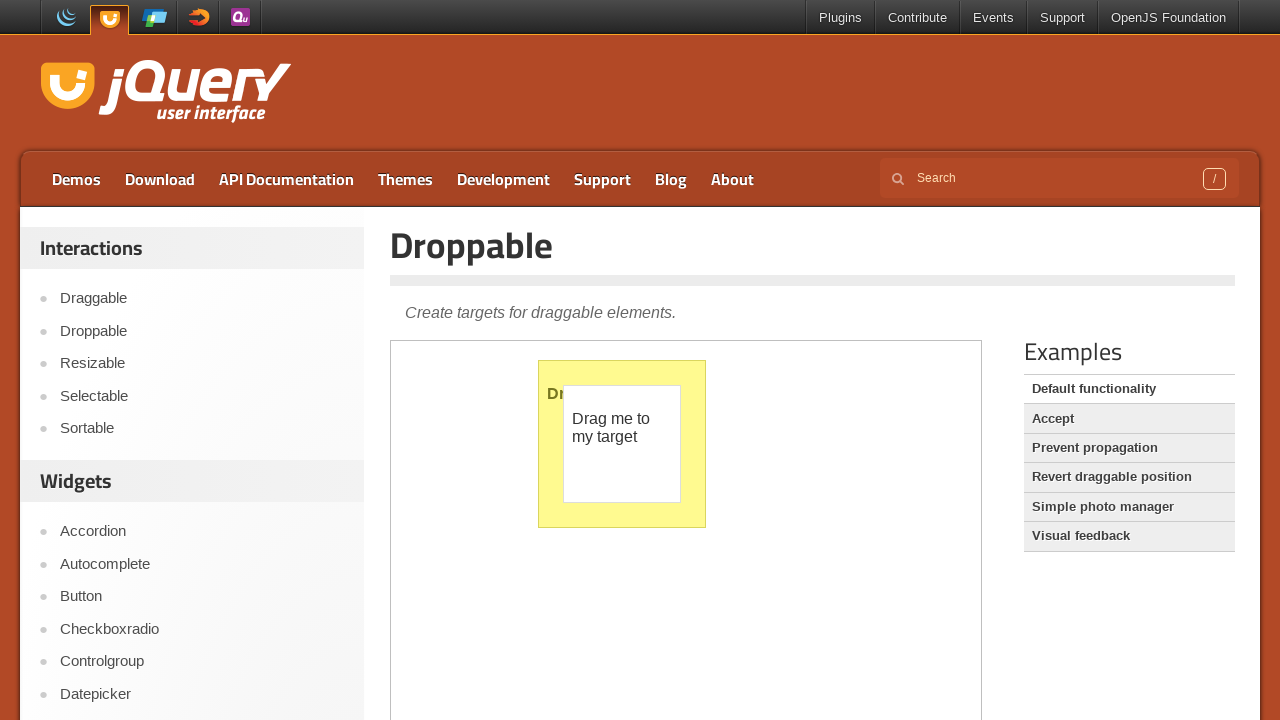

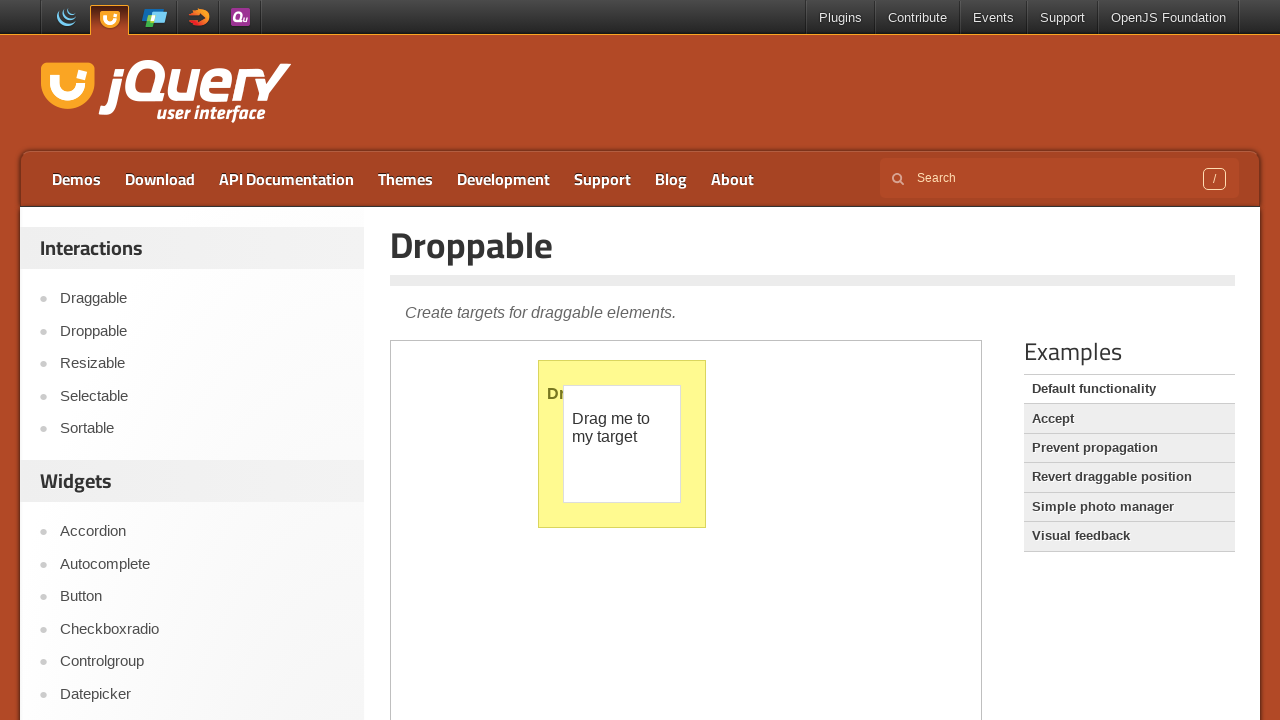